Tests static dropdown selection functionality by selecting options using different methods (by index and by visible text)

Starting URL: https://rahulshettyacademy.com/dropdownsPractise/

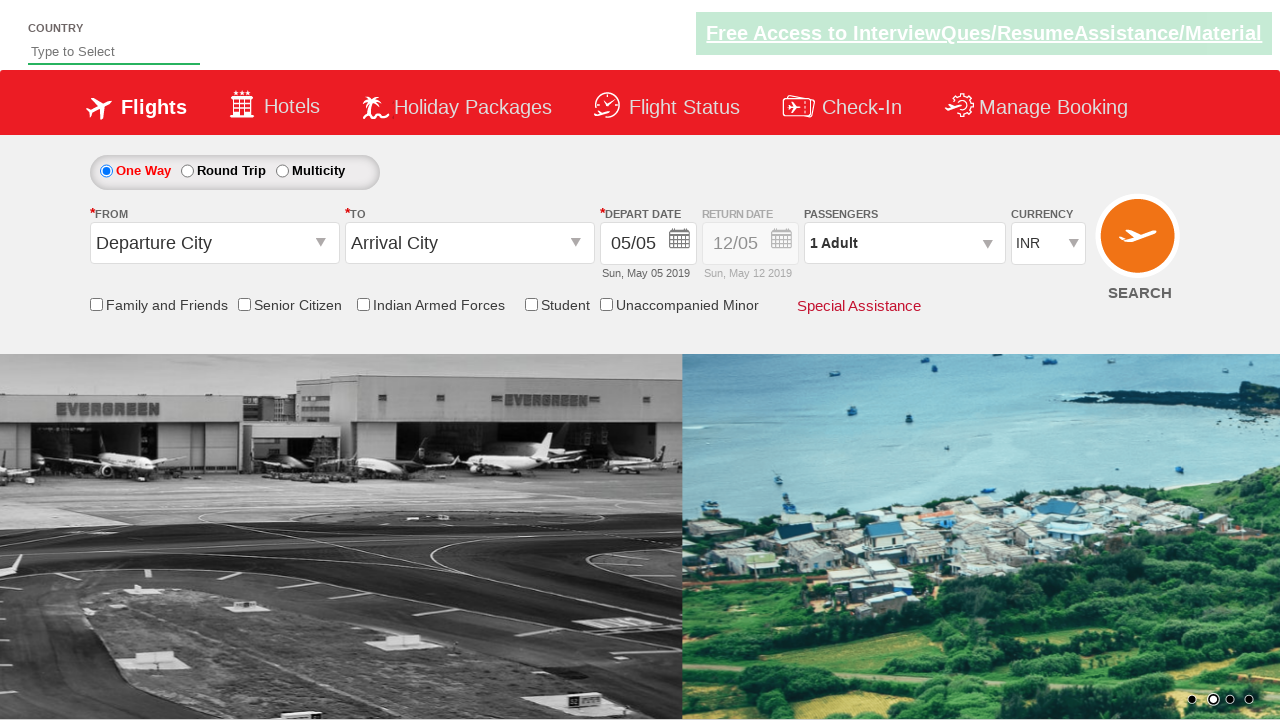

Selected 4th option (index 3) from currency dropdown on #ctl00_mainContent_DropDownListCurrency
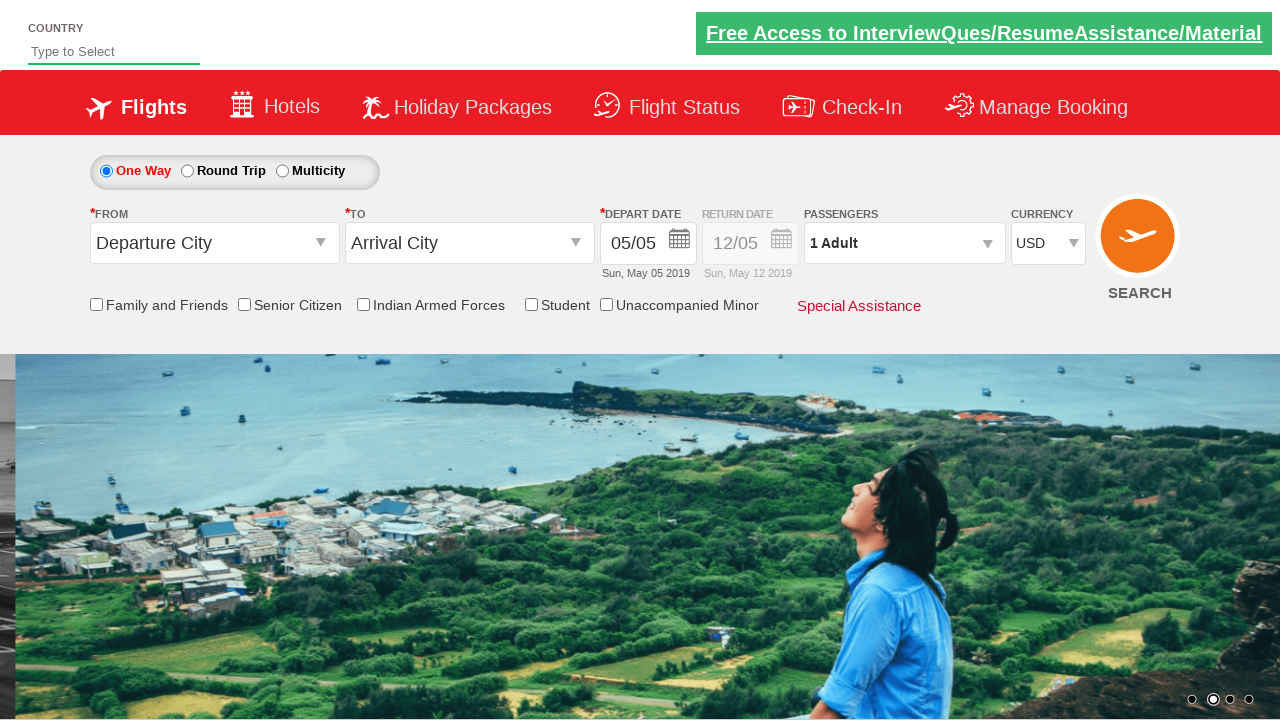

Retrieved selected option text: USD
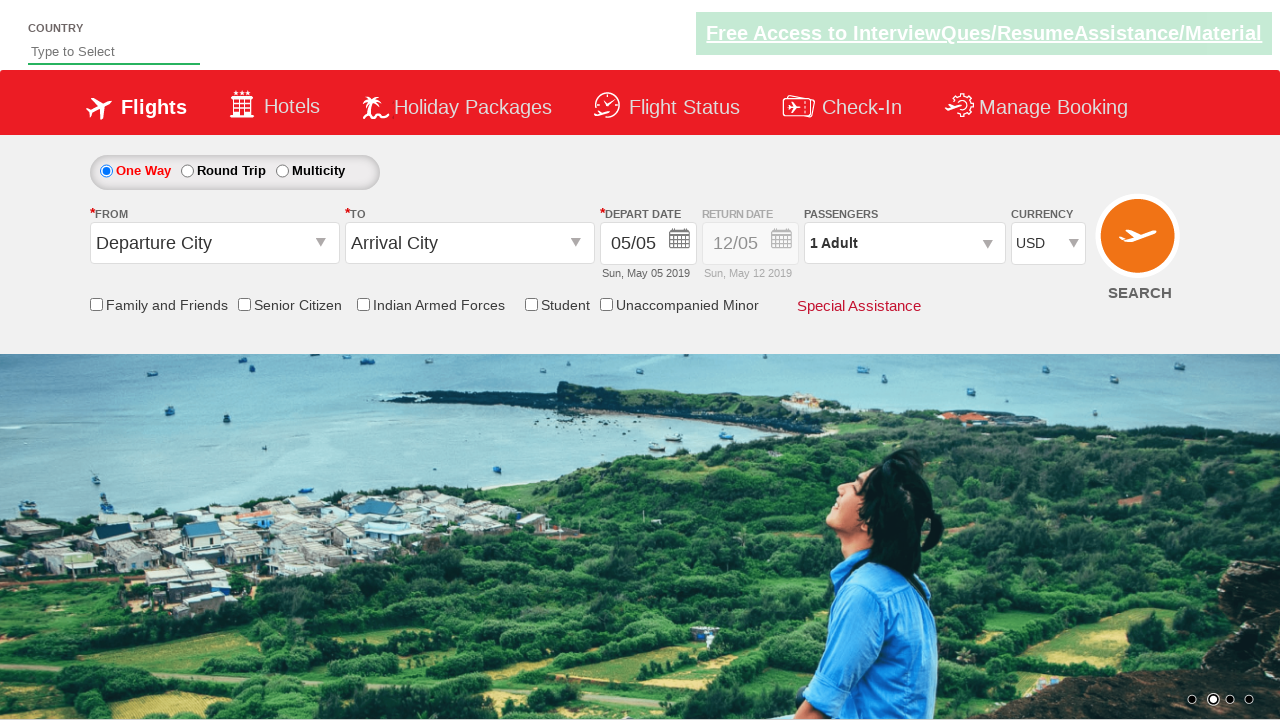

Selected INR option by visible text from currency dropdown on #ctl00_mainContent_DropDownListCurrency
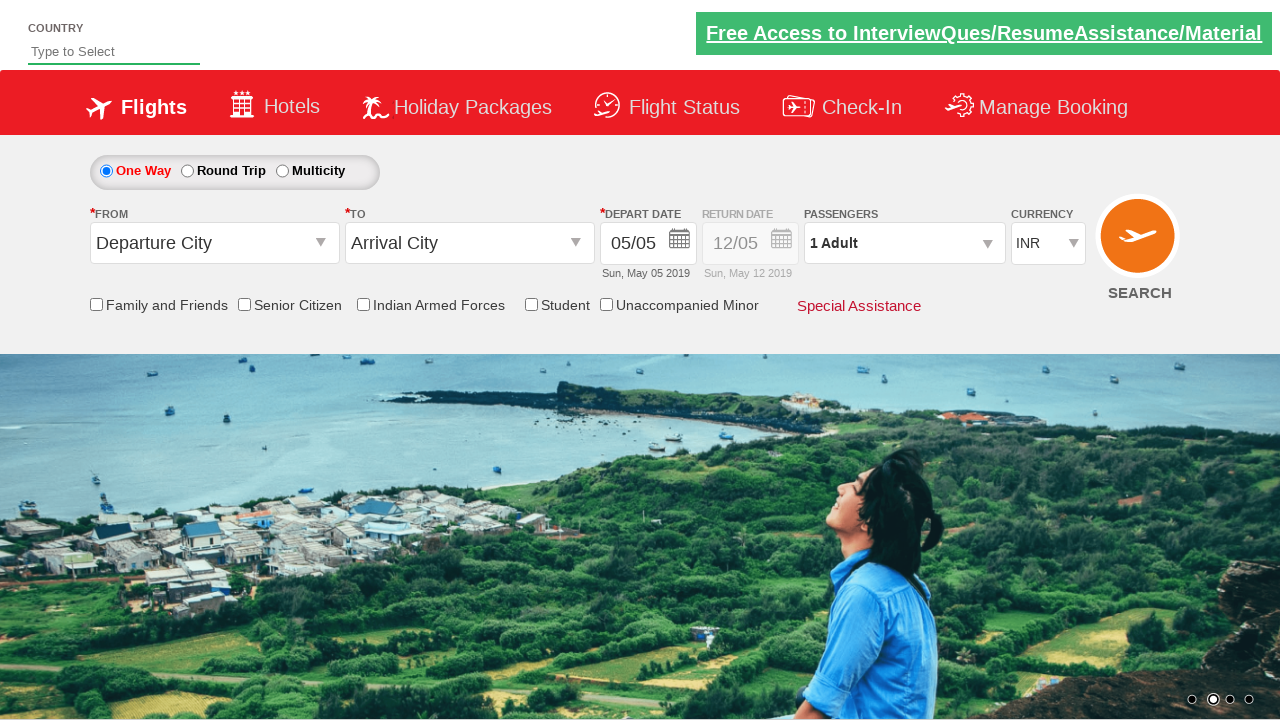

Retrieved selected option text: INR
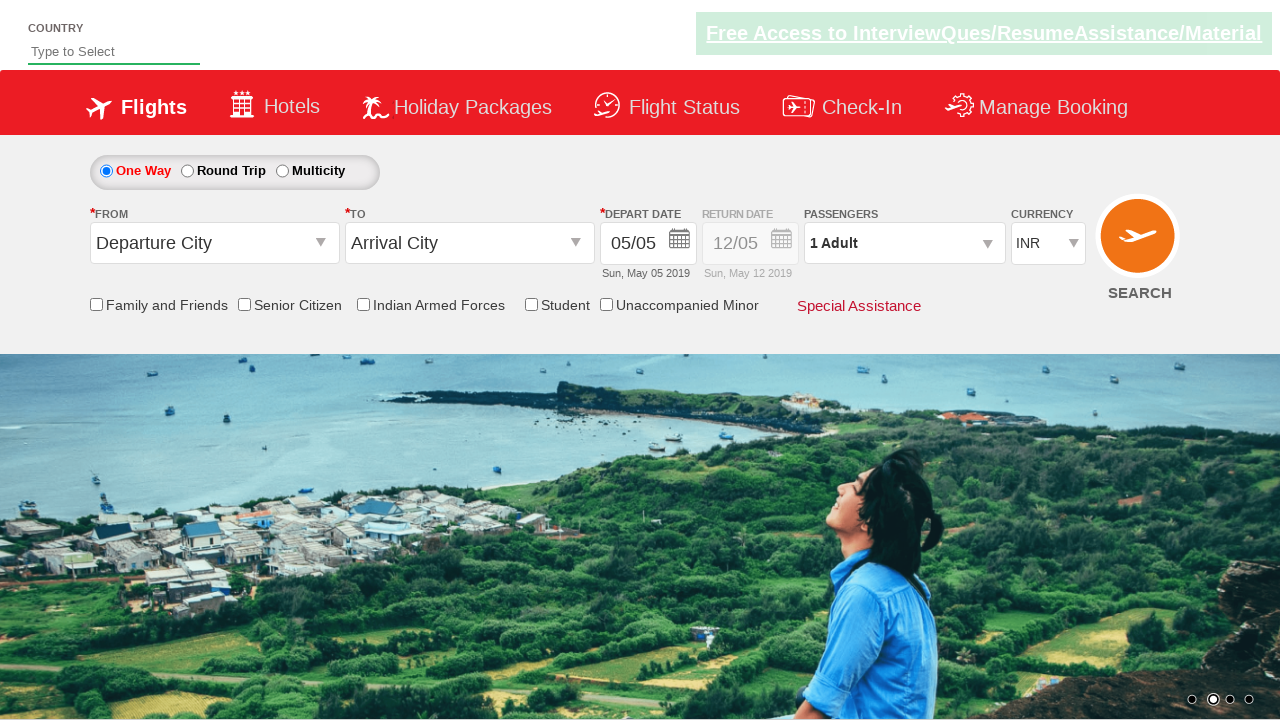

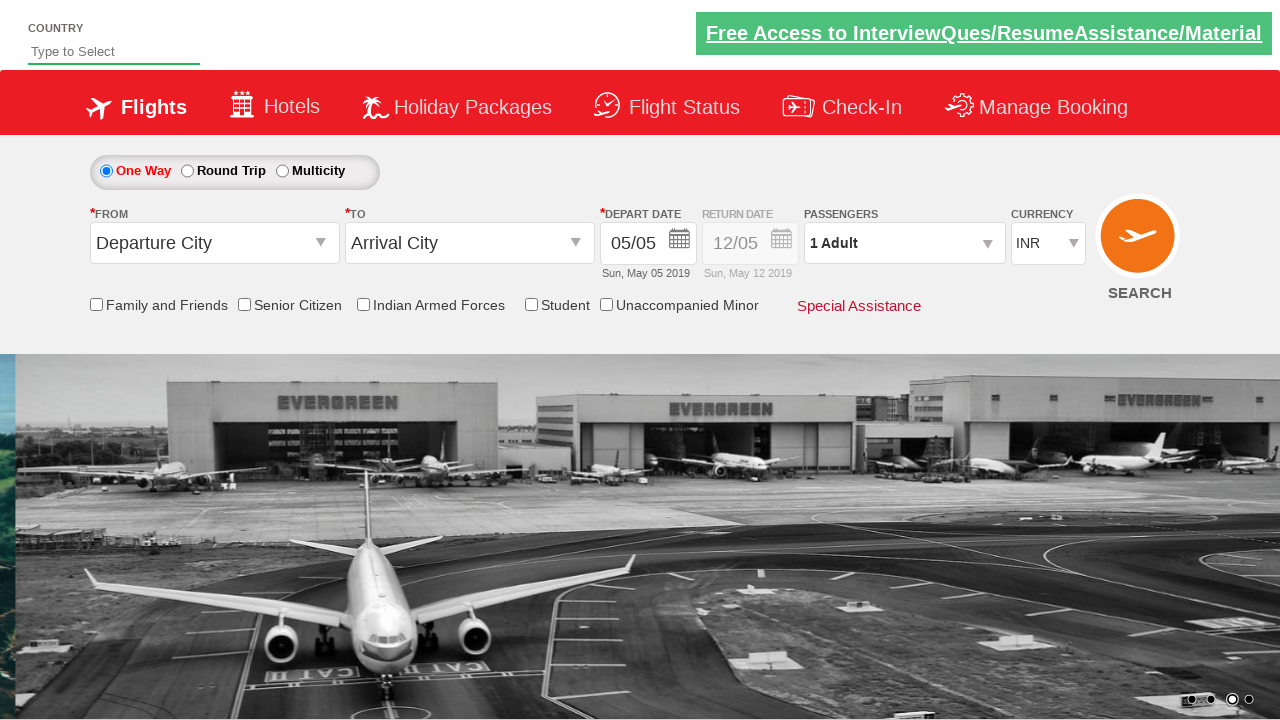